Tests the search input functionality on Meesho e-commerce site by entering search terms, clearing the input, and entering a new search term.

Starting URL: https://www.meesho.com/

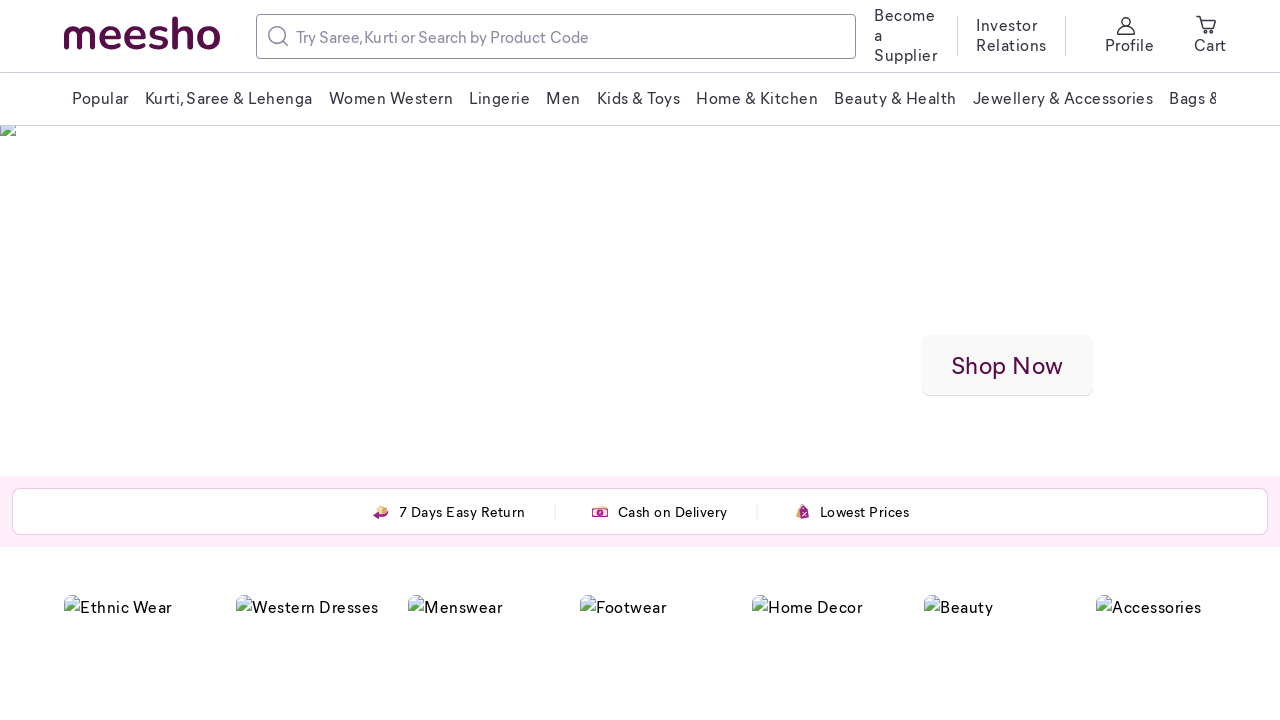

Filled search input with 'baby products' on input[font-weight='book']
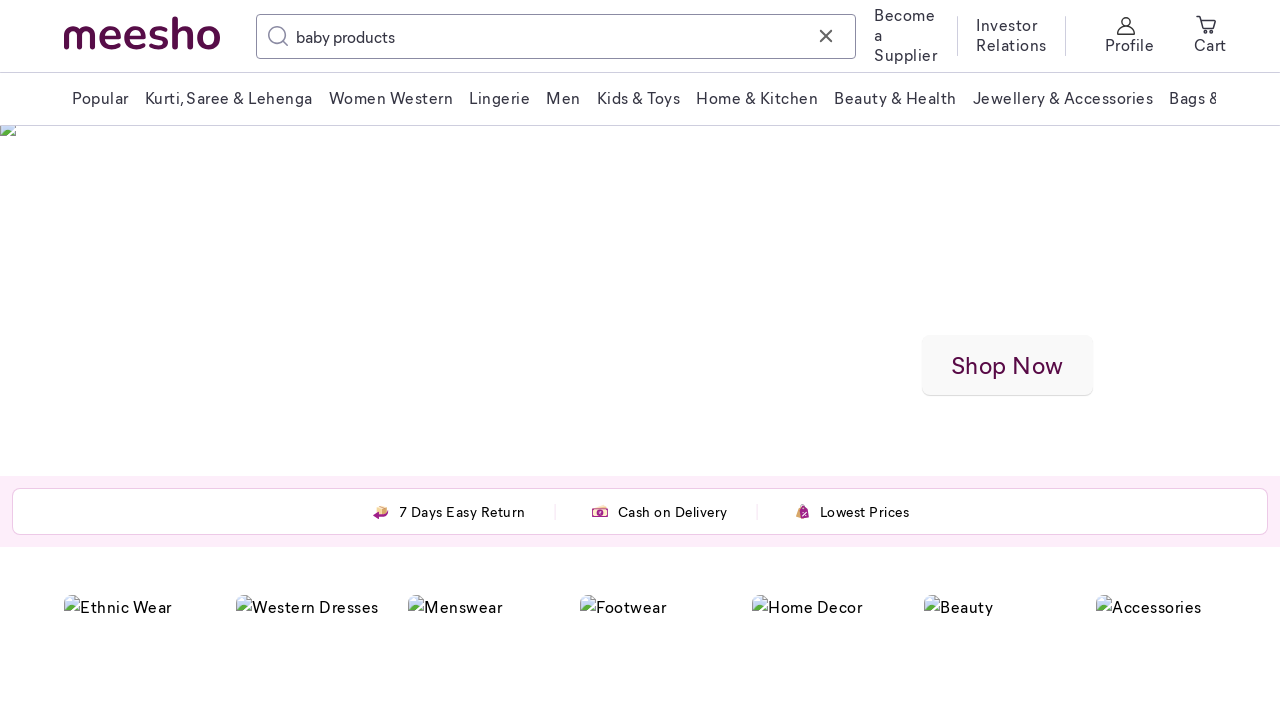

Waited 2 seconds for suggestions/results to load
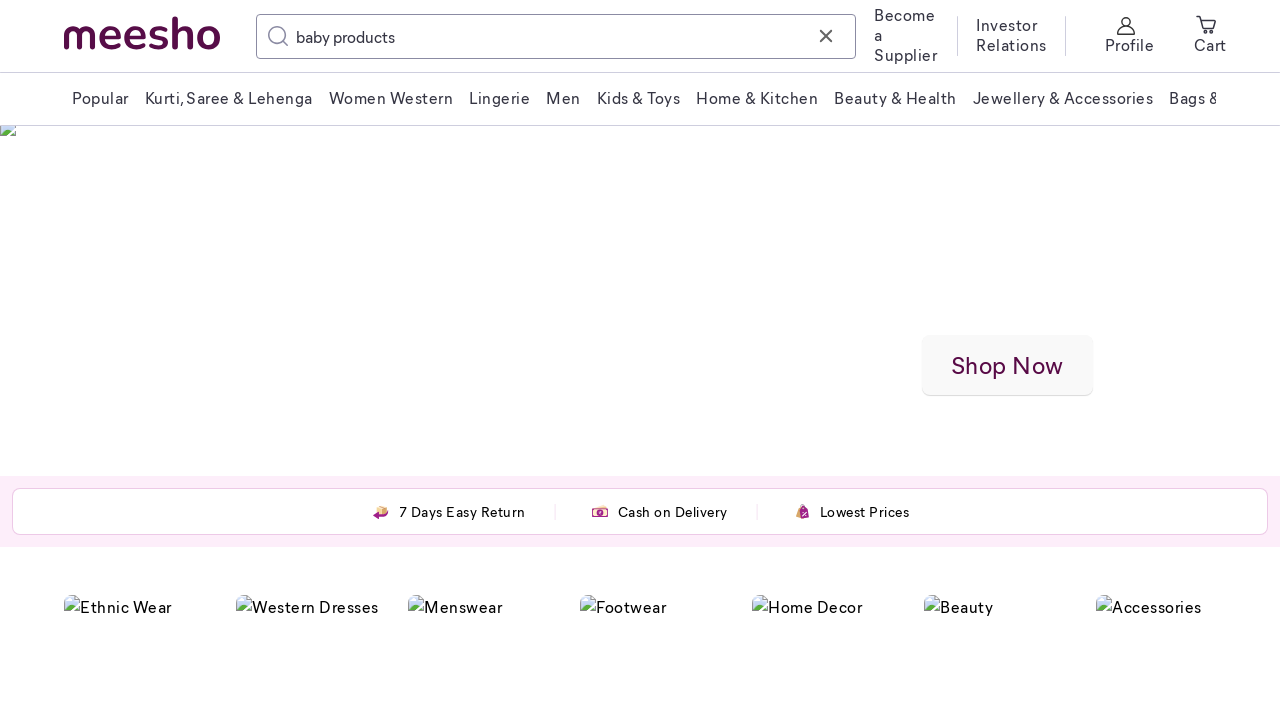

Cleared the search input field on input[font-weight='book']
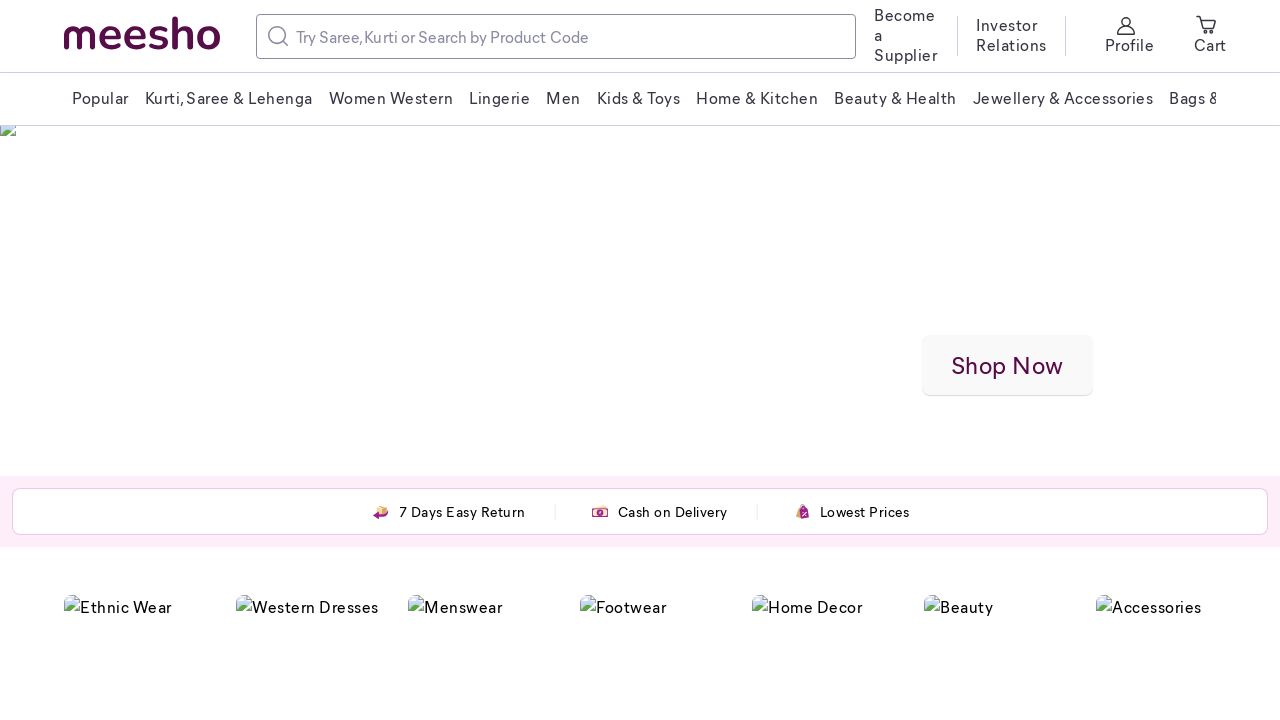

Waited 2 seconds after clearing search input
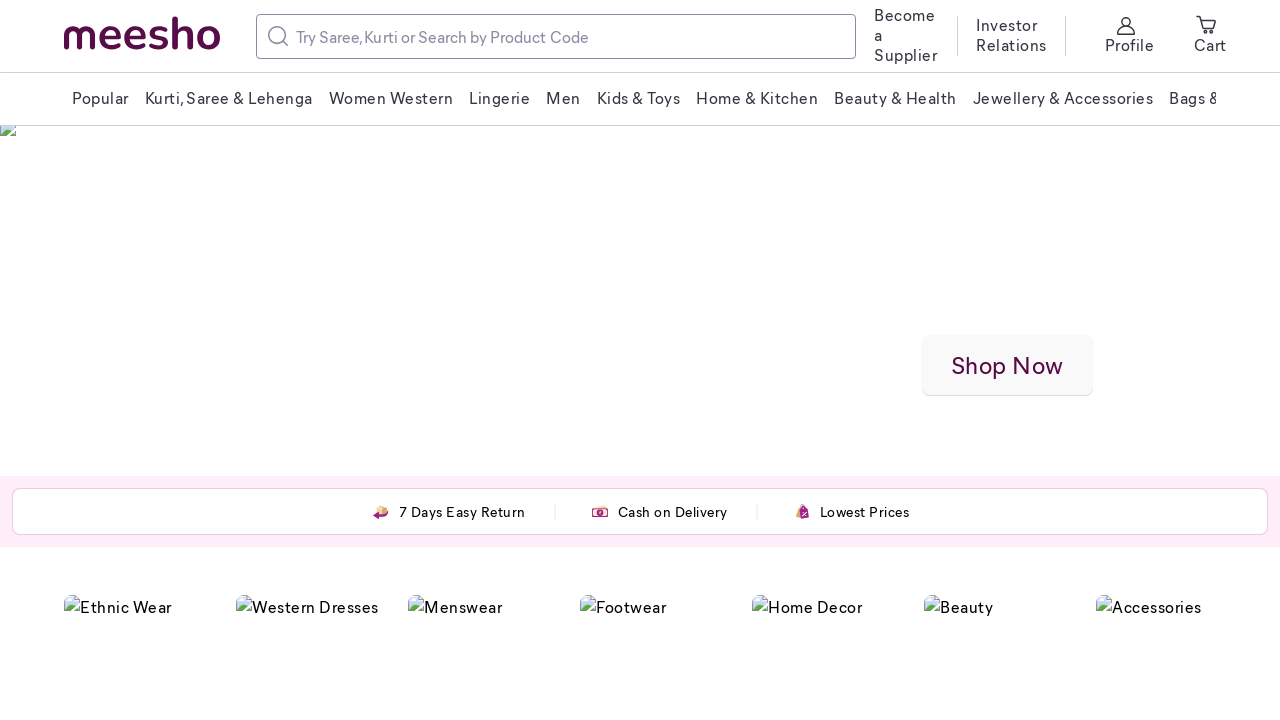

Filled search input with new search term 'kurta' on input[font-weight='book']
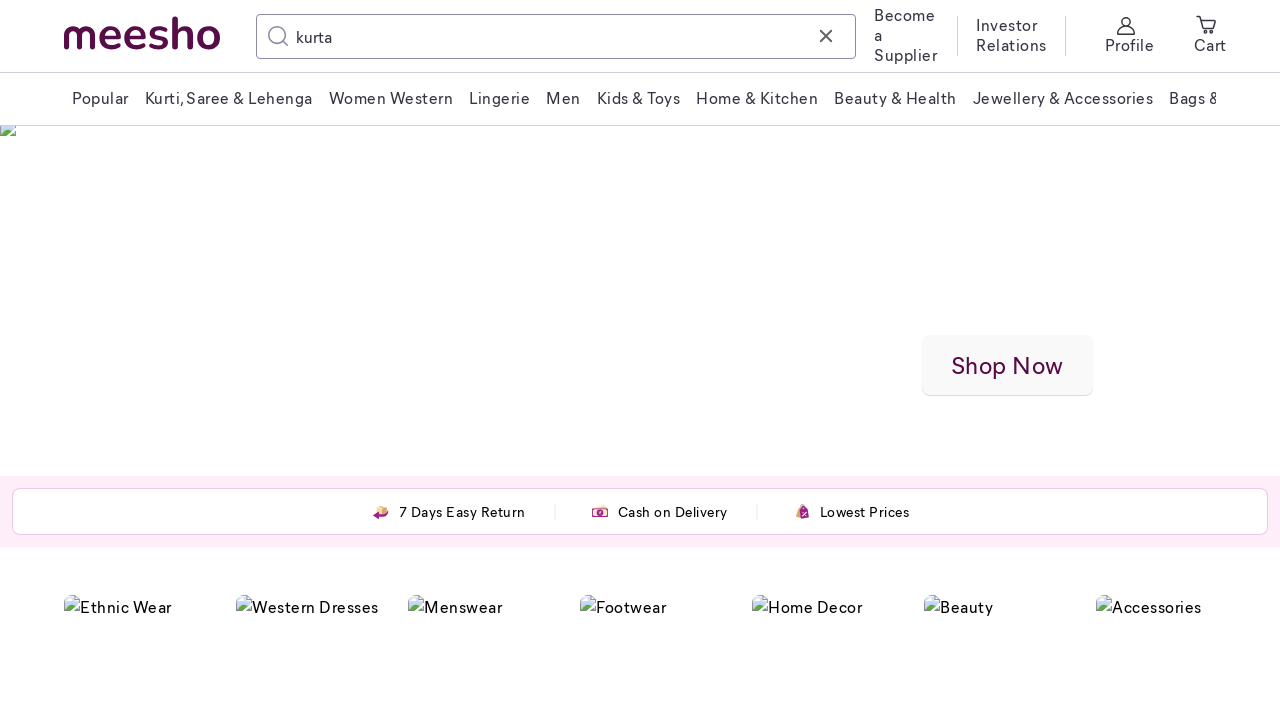

Clicked on the search input field at (556, 36) on input[font-weight='book']
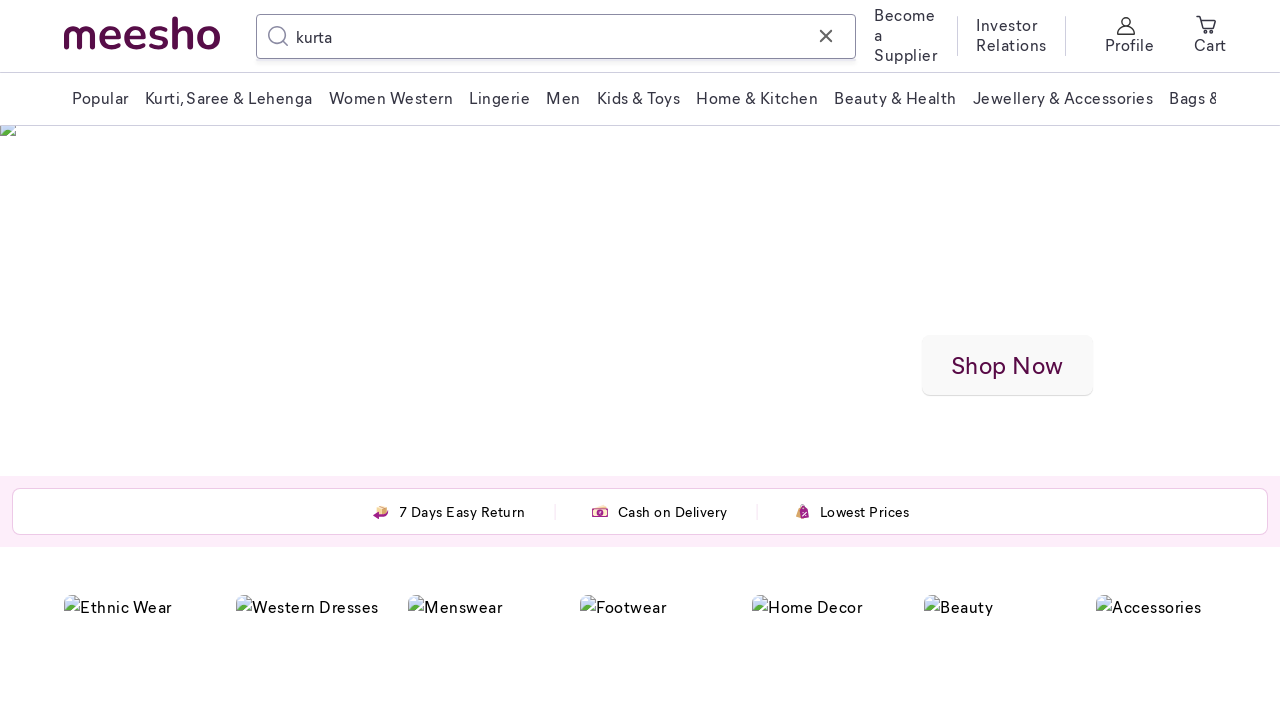

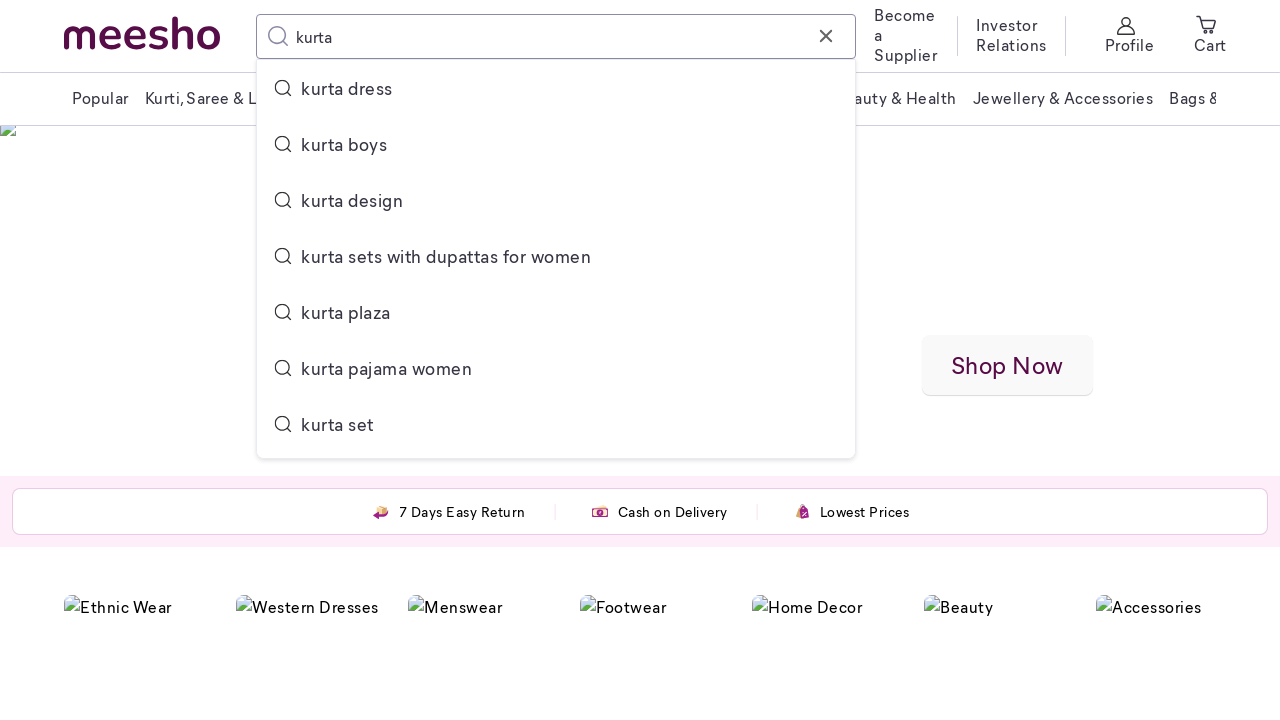